Tests the OrangeHRM demo request form by filling in full name, email, and phone number fields, then submitting the form.

Starting URL: https://www.orangehrm.com/hris-hr-software-demo/

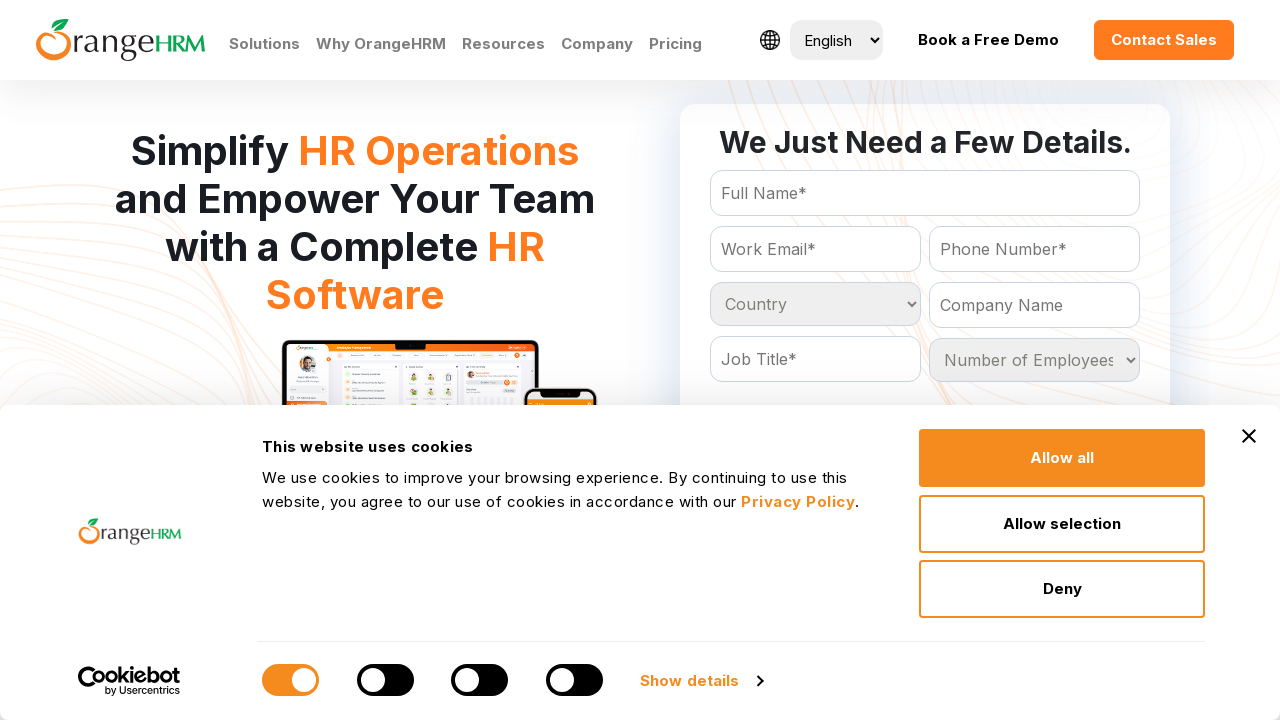

Filled full name field with 'Jennifer Martinez' on input[name*='Full']
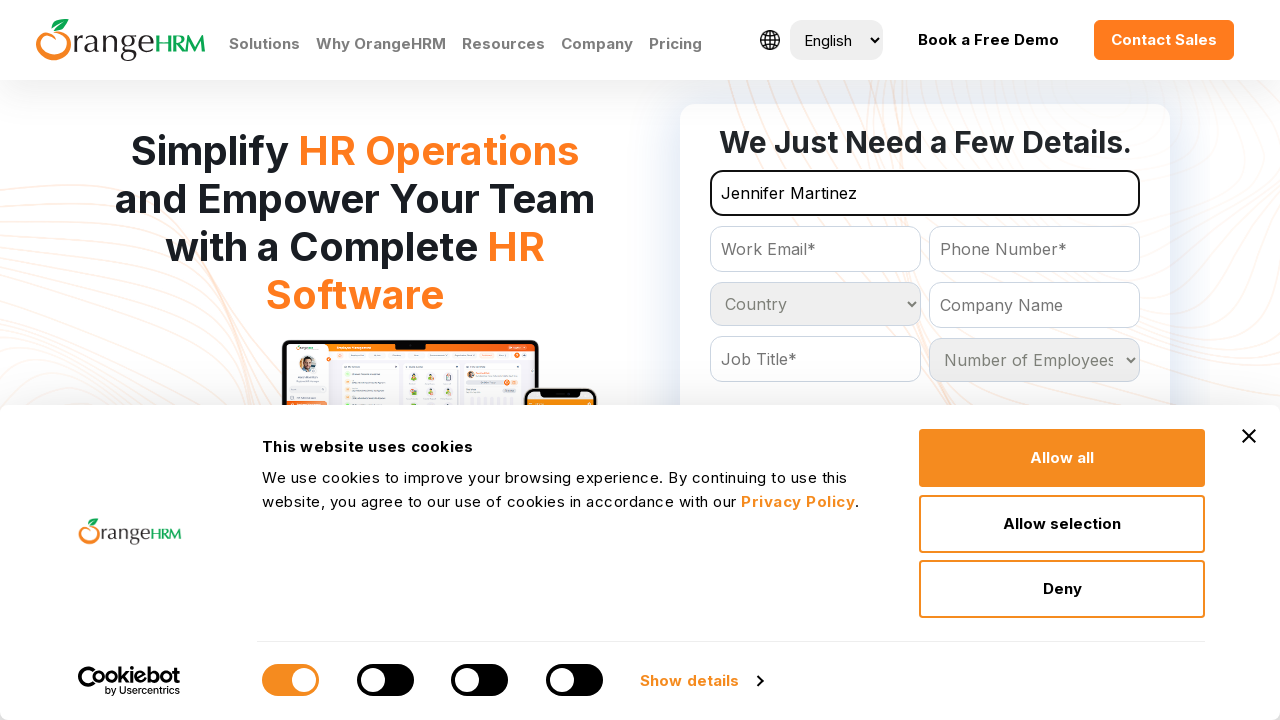

Filled email field with 'jennifer.martinez@example.com' on input[name*='mai']
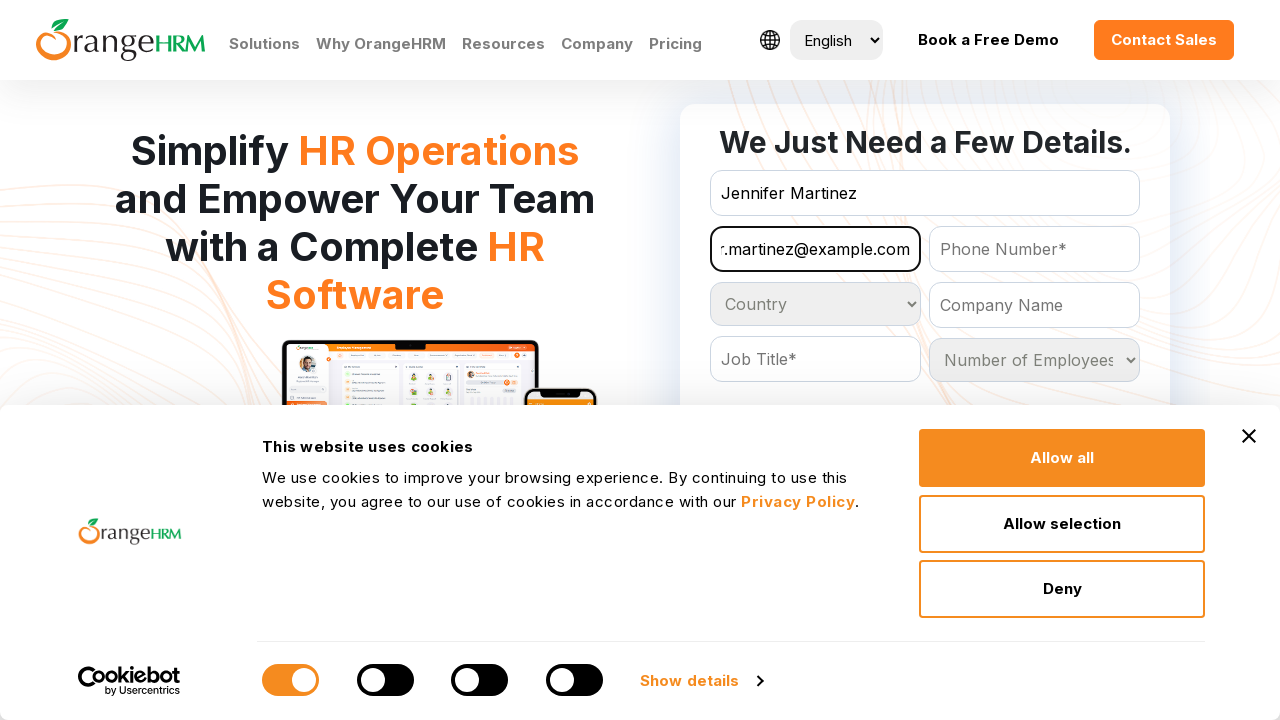

Filled phone number field with '5551234567' on input[placeholder='Phone Number*']
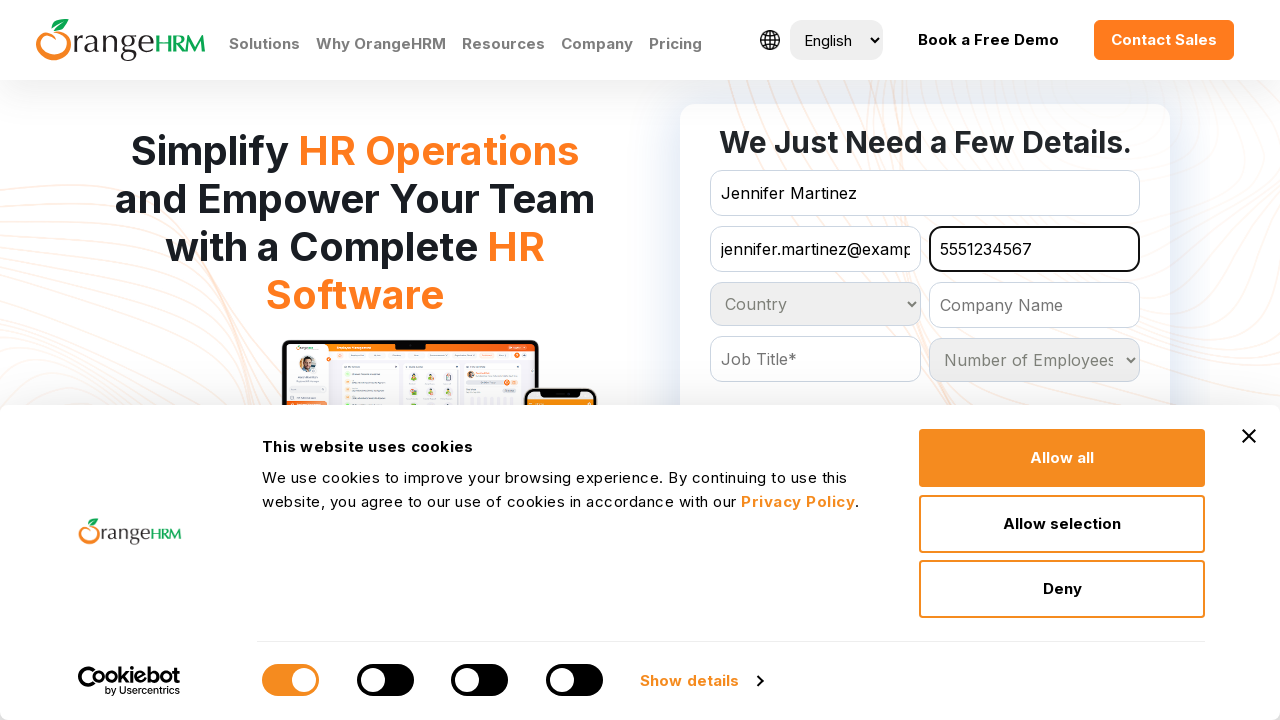

Clicked submit button to submit the demo request form at (925, 360) on input[name*='action']
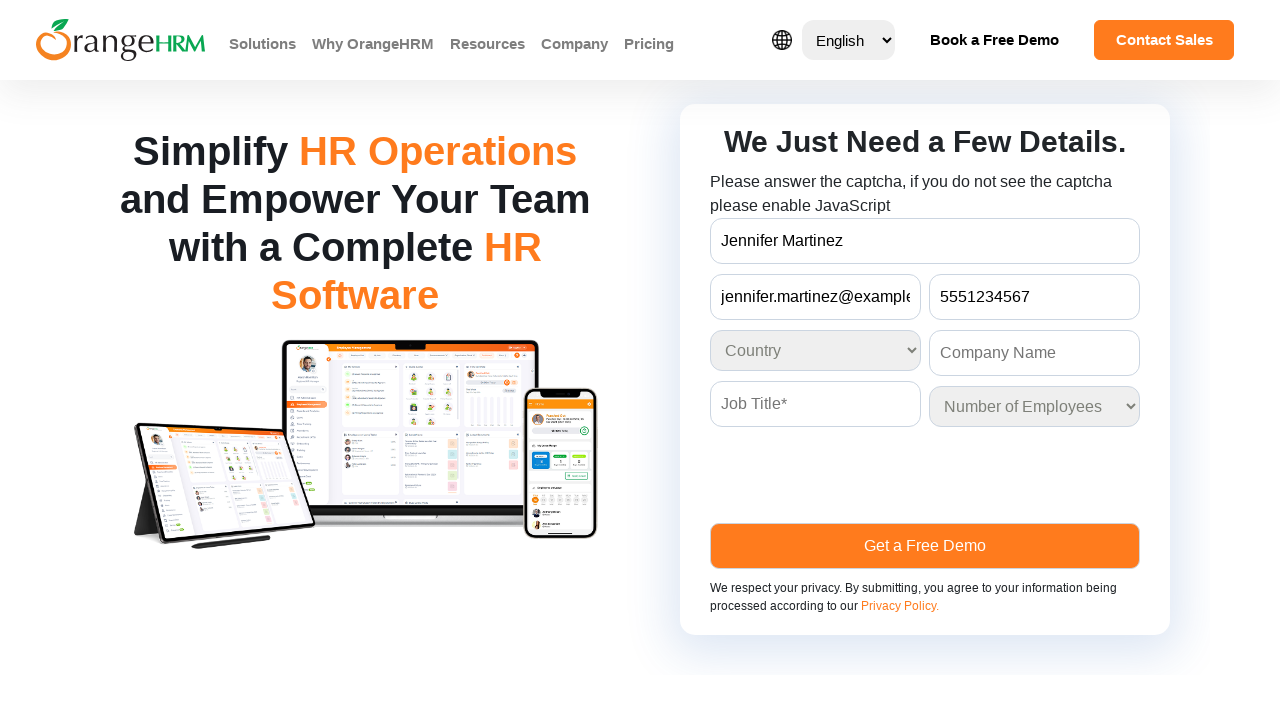

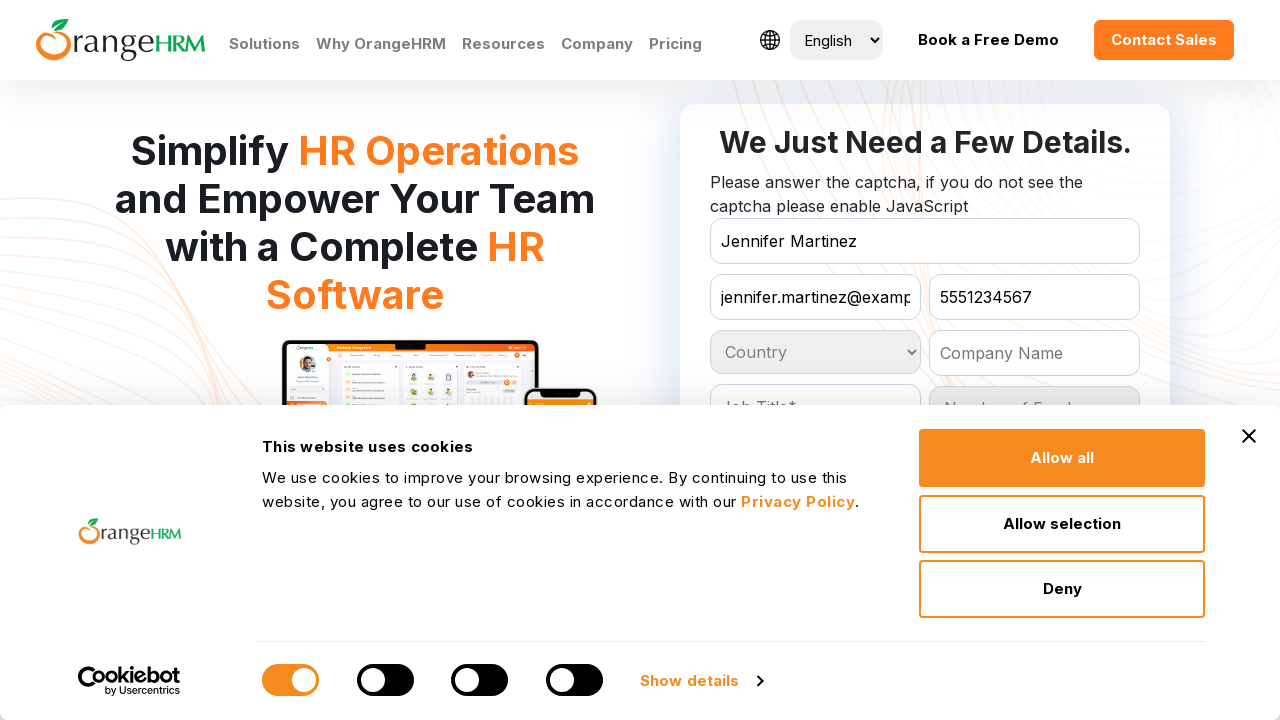